Navigates to a naginata information page and hovers over each annotation span element associated with a bogu equipment diagram image to reveal tooltip/hover states.

Starting URL: https://naginata.fi/en/naginata

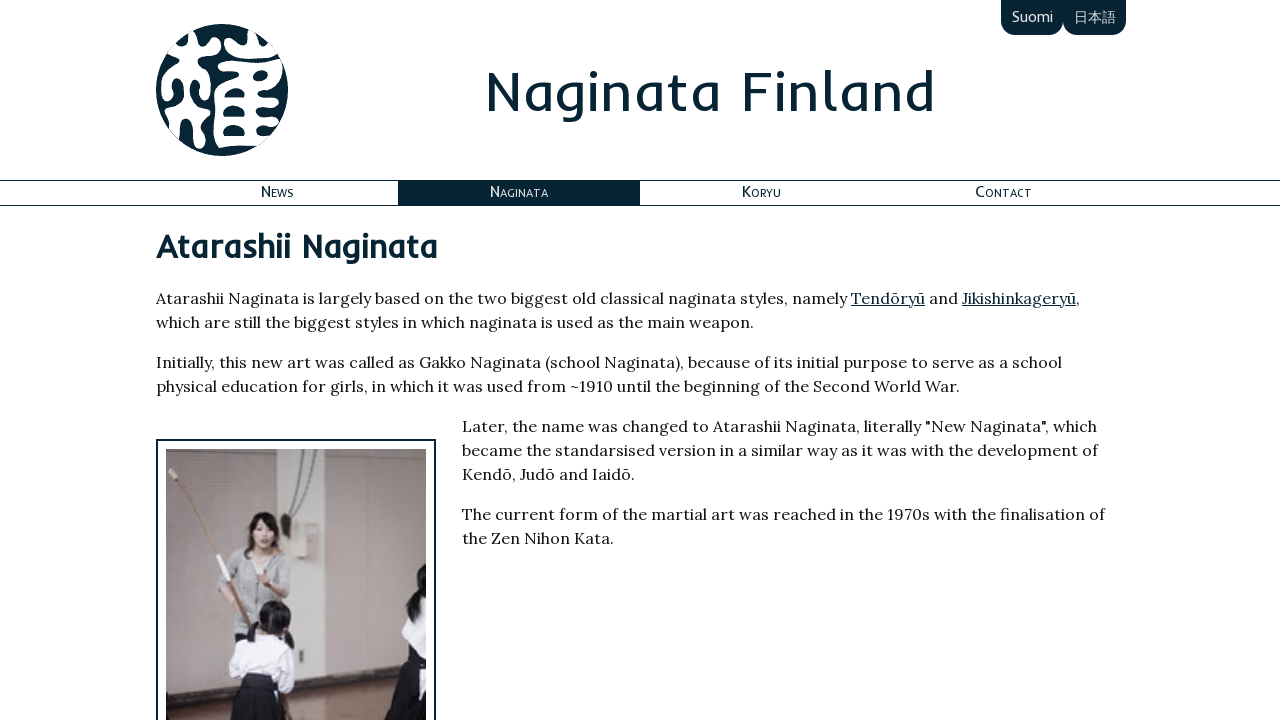

Located paragraph containing bogu diagram image
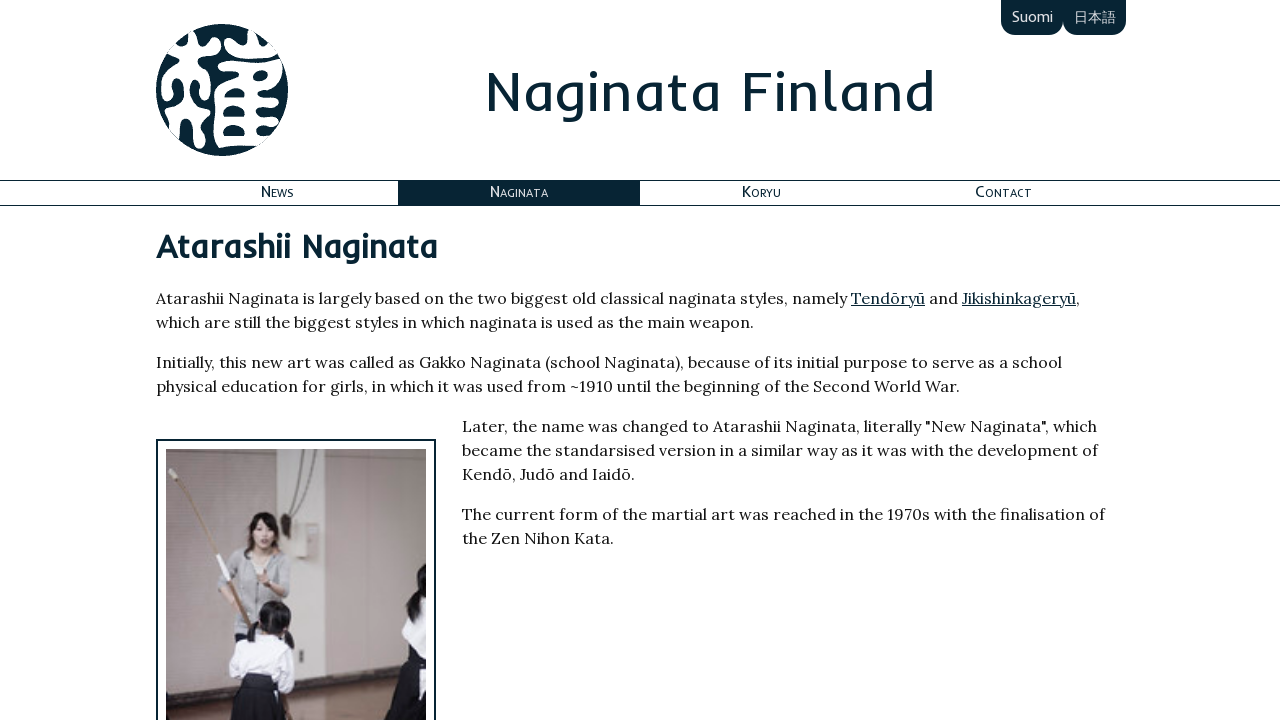

Bogu diagram paragraph is visible
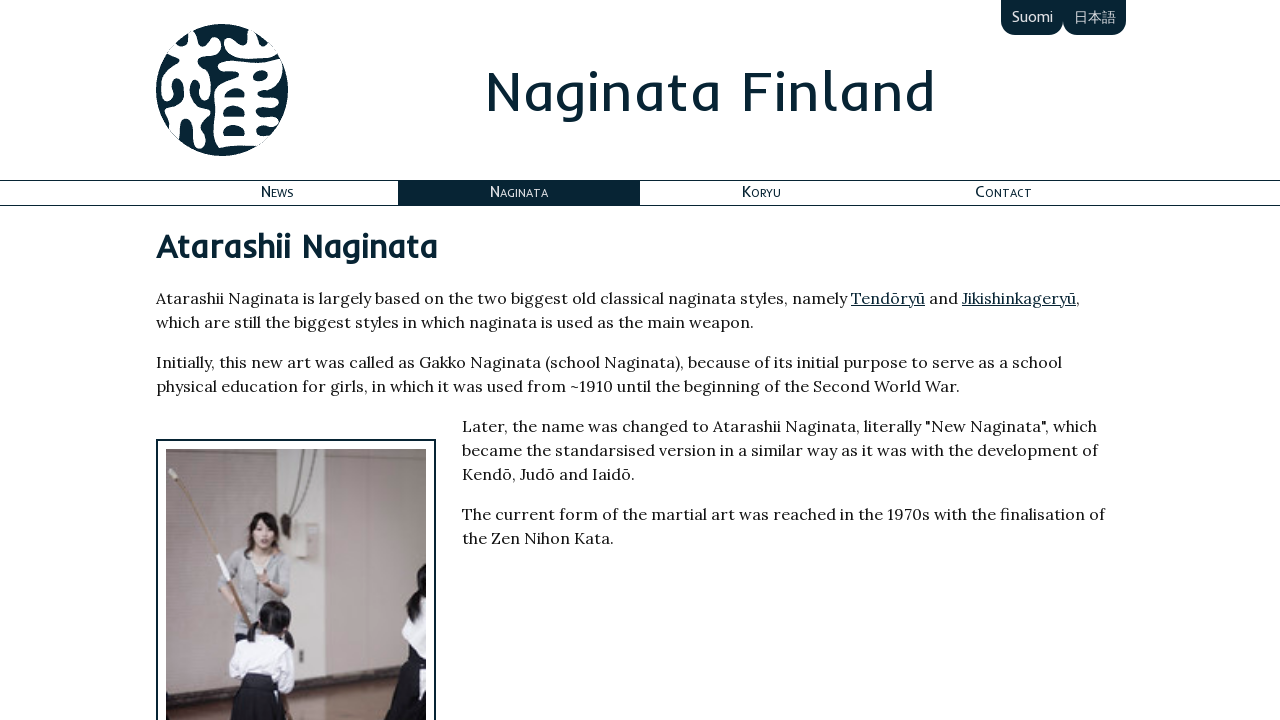

Located all annotation span elements with class 'note'
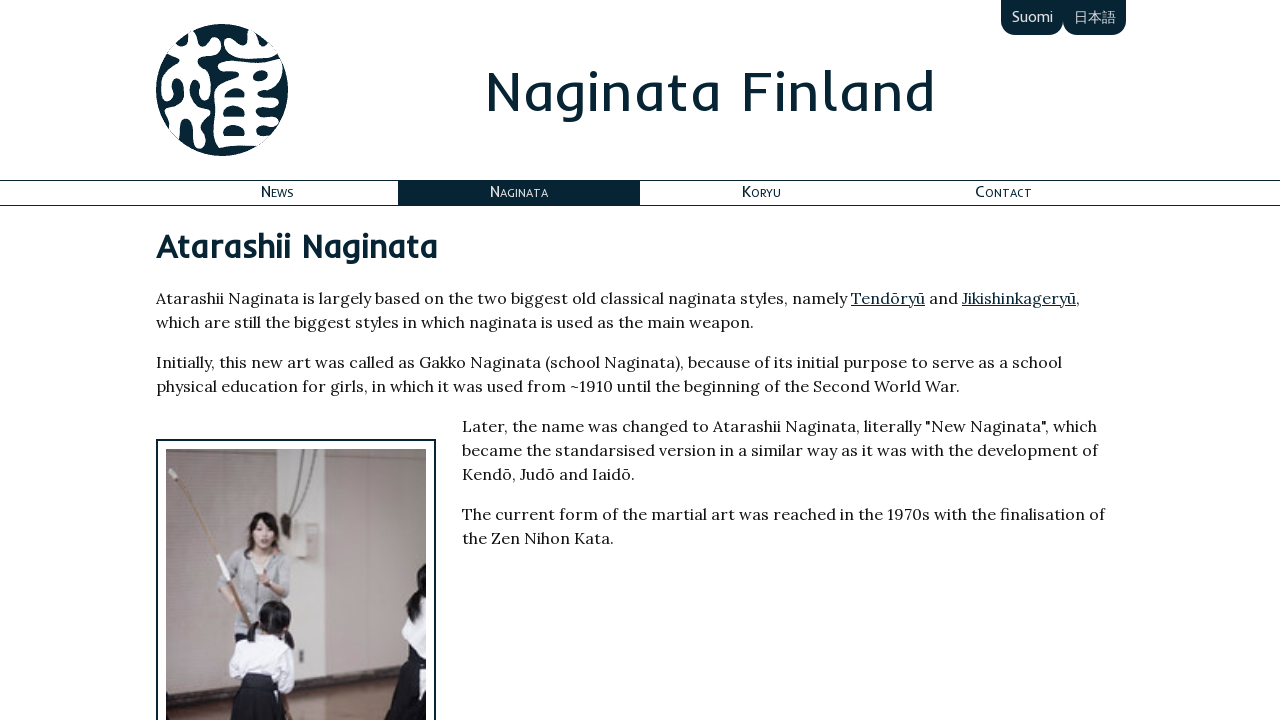

Found 9 annotation span elements
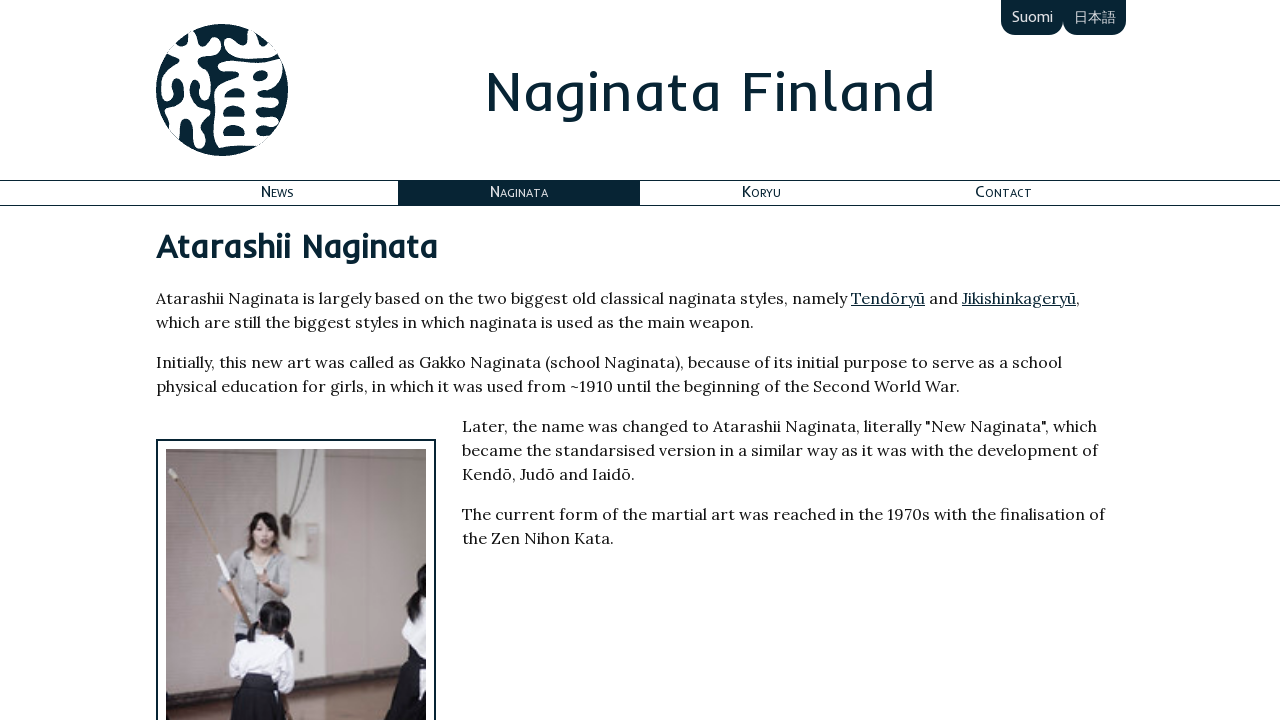

Hovered over annotation span 1 of 9 at (253, 361) on p:has(img[src="/img/naginata-bogu-chudan-artwork-lecklin.png"]) >> .note >> nth=
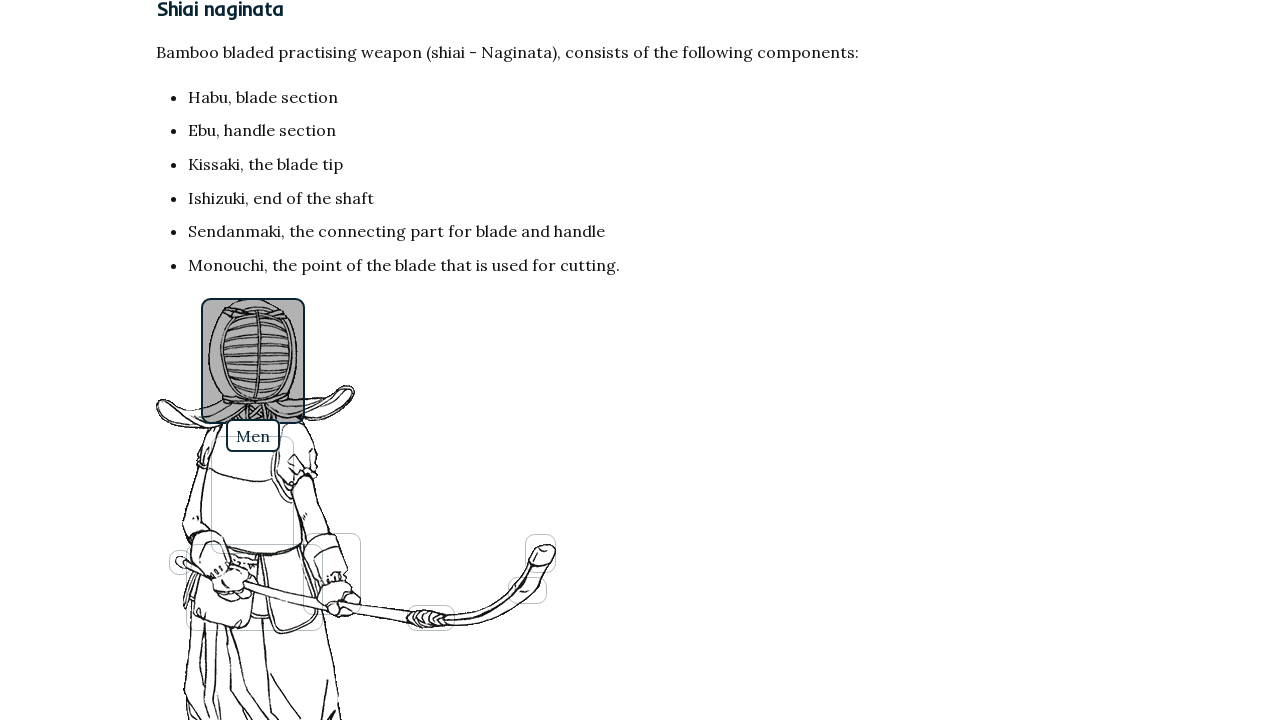

Waited 500ms for hover state to render on span 1
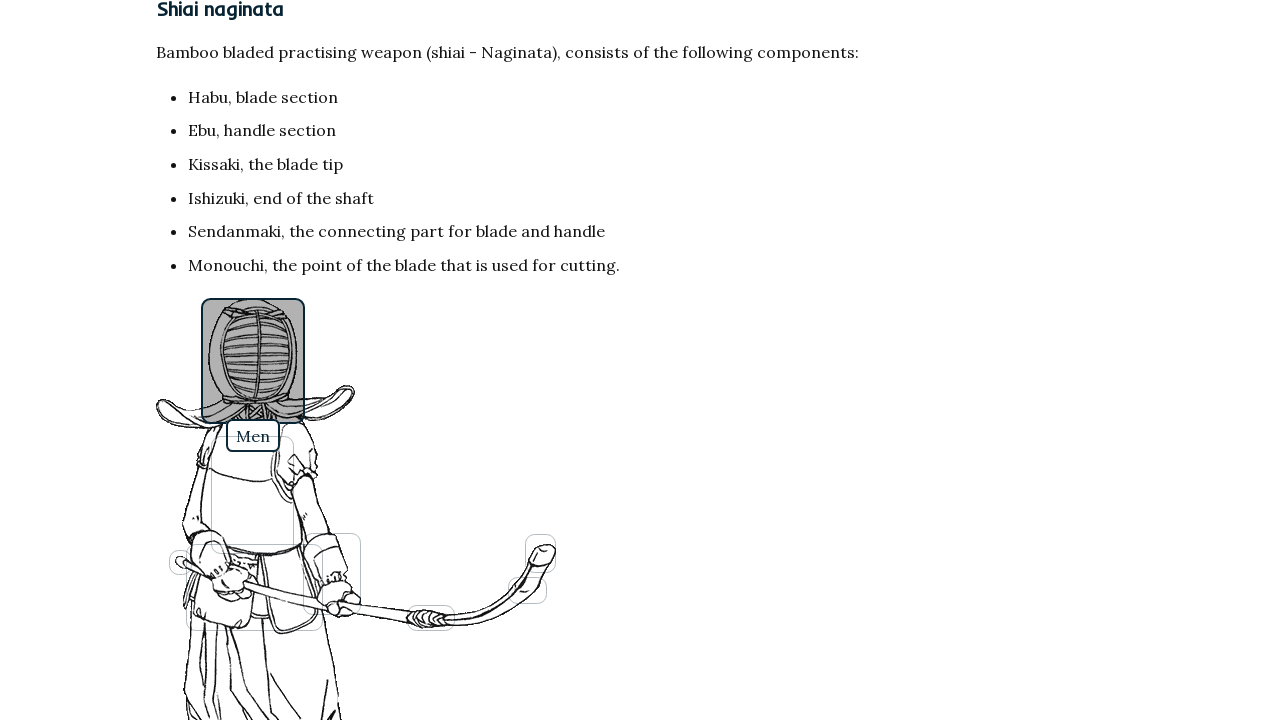

Hovered over annotation span 2 of 9 at (332, 574) on p:has(img[src="/img/naginata-bogu-chudan-artwork-lecklin.png"]) >> .note >> nth=
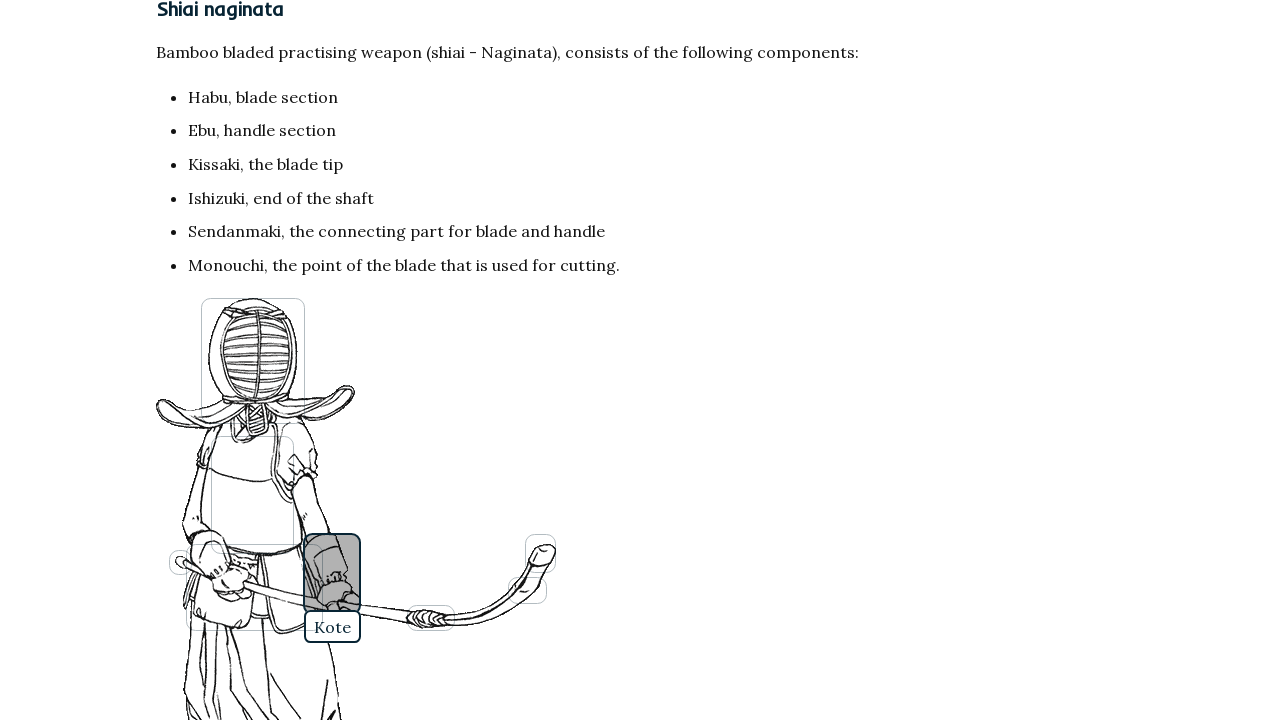

Waited 500ms for hover state to render on span 2
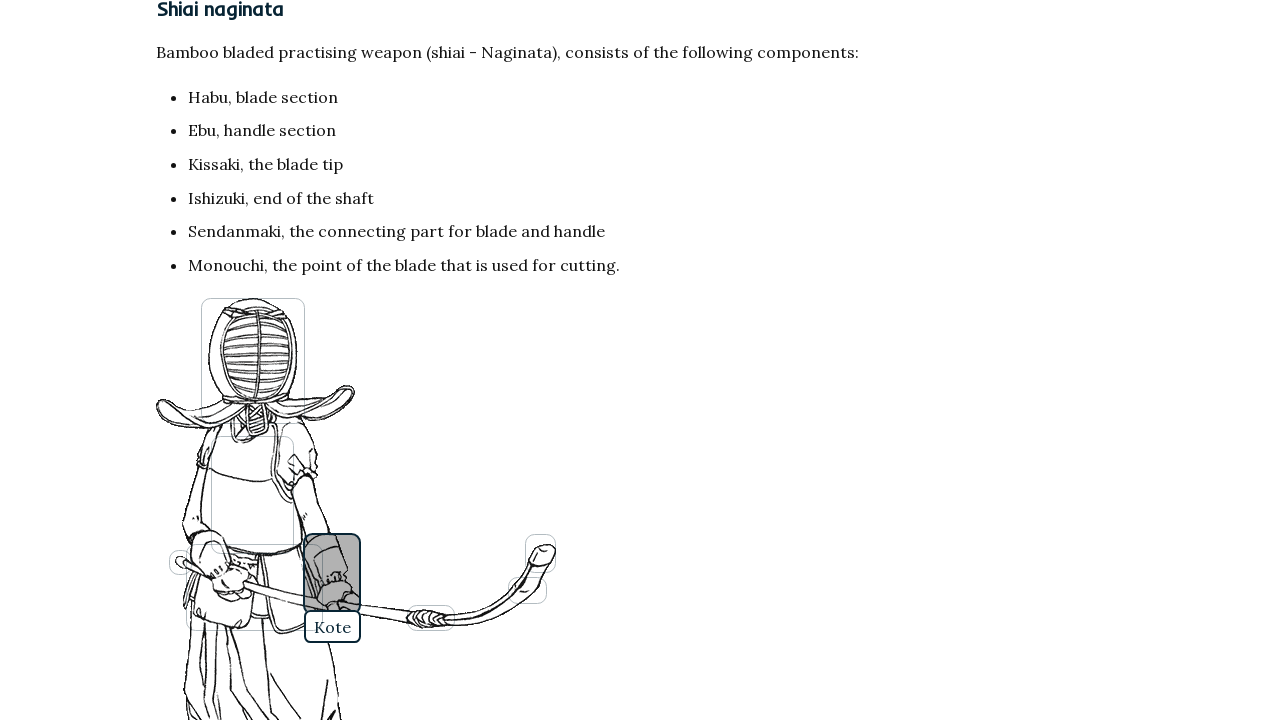

Hovered over annotation span 3 of 9 at (252, 495) on p:has(img[src="/img/naginata-bogu-chudan-artwork-lecklin.png"]) >> .note >> nth=
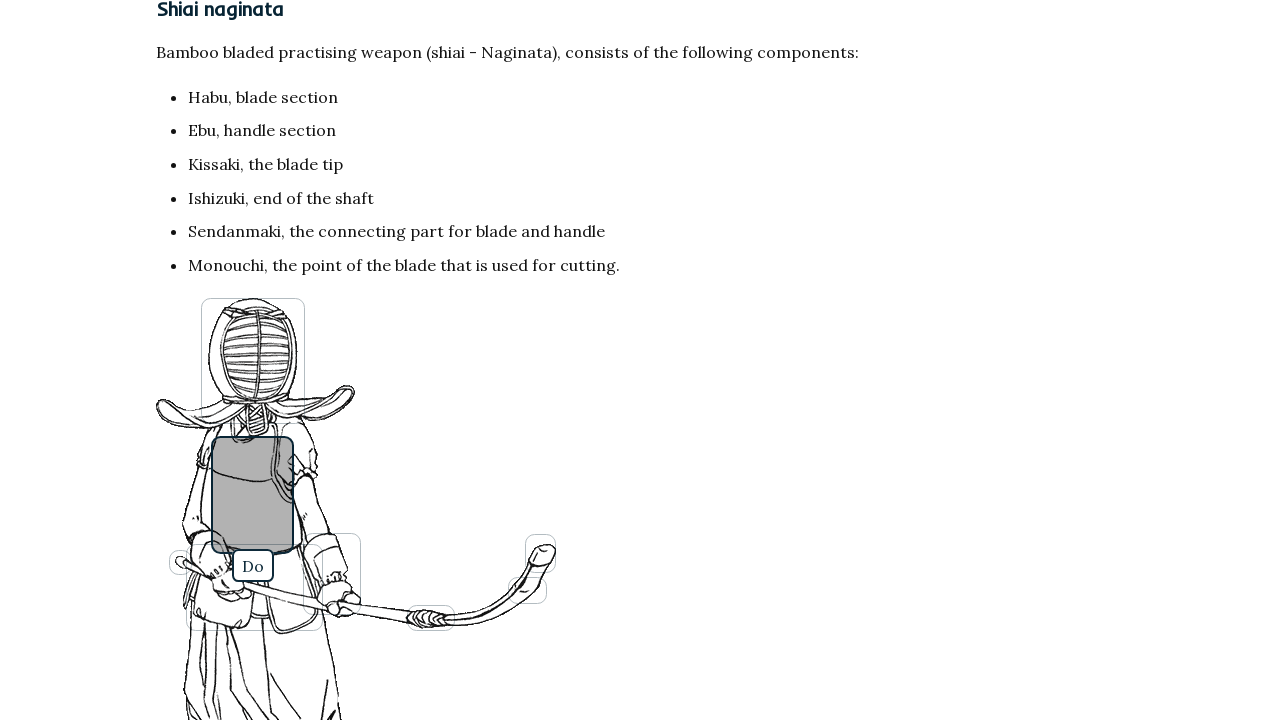

Waited 500ms for hover state to render on span 3
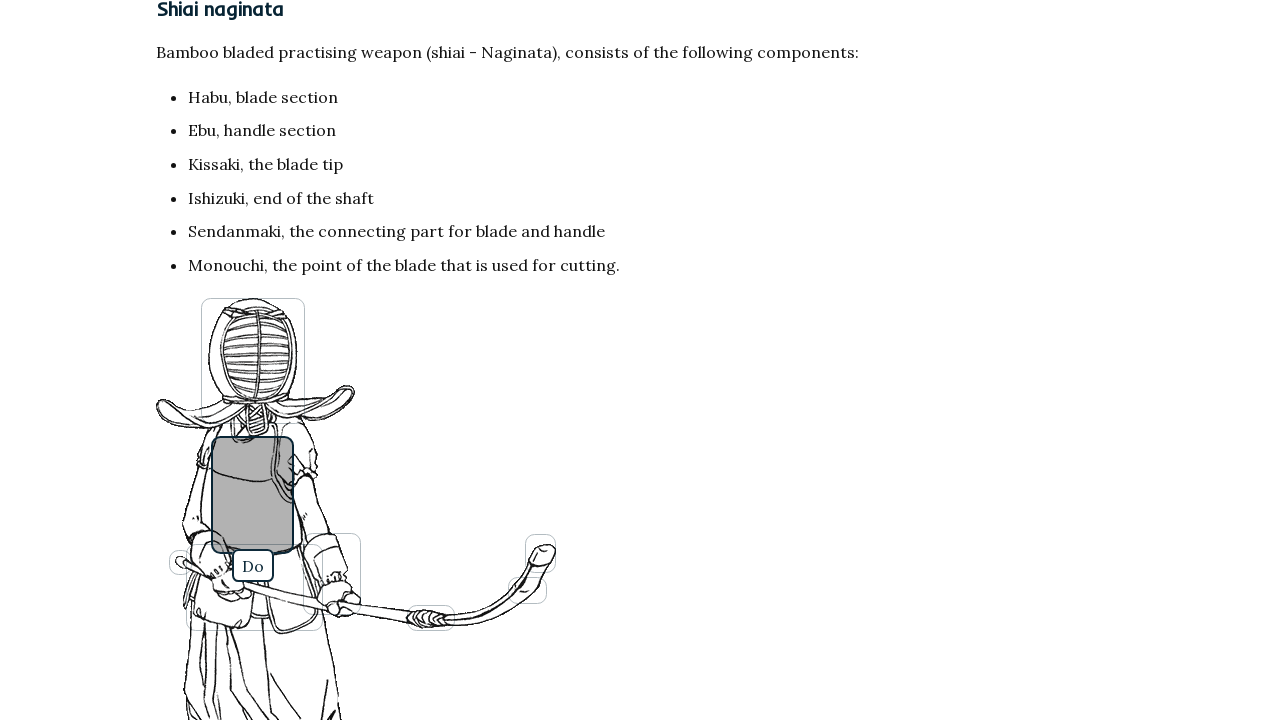

Hovered over annotation span 4 of 9 at (254, 587) on p:has(img[src="/img/naginata-bogu-chudan-artwork-lecklin.png"]) >> .note >> nth=
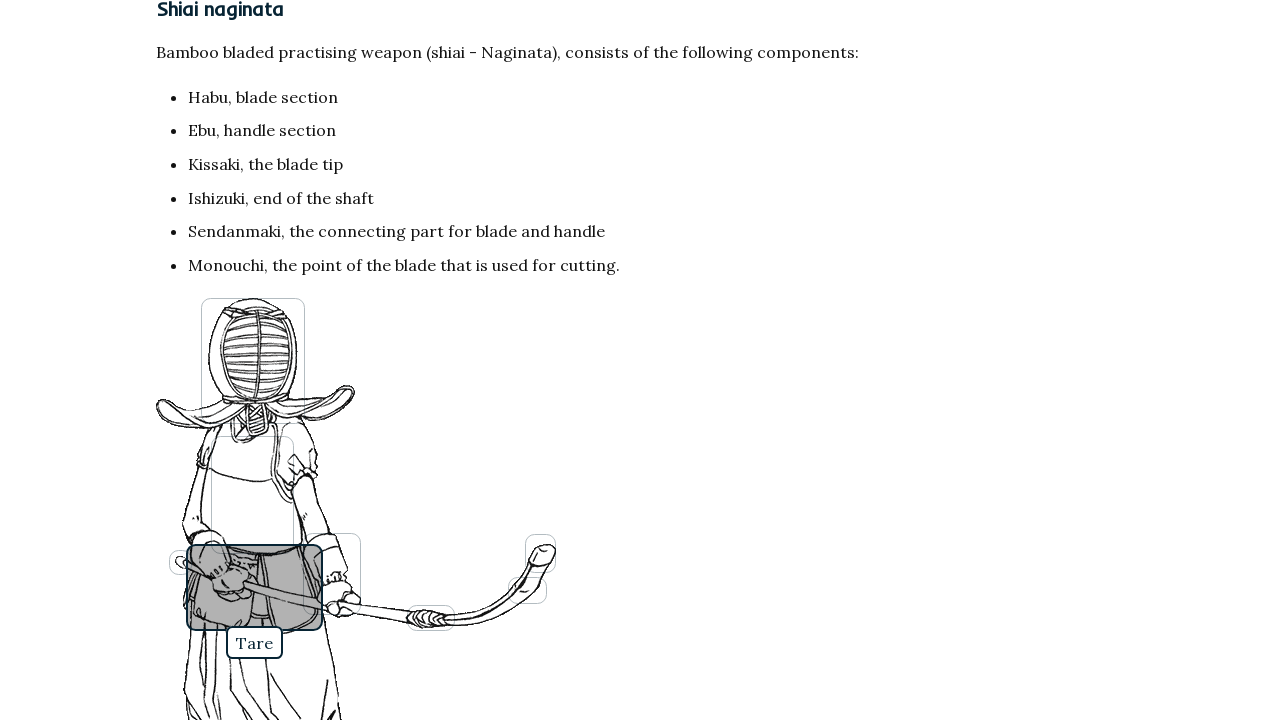

Waited 500ms for hover state to render on span 4
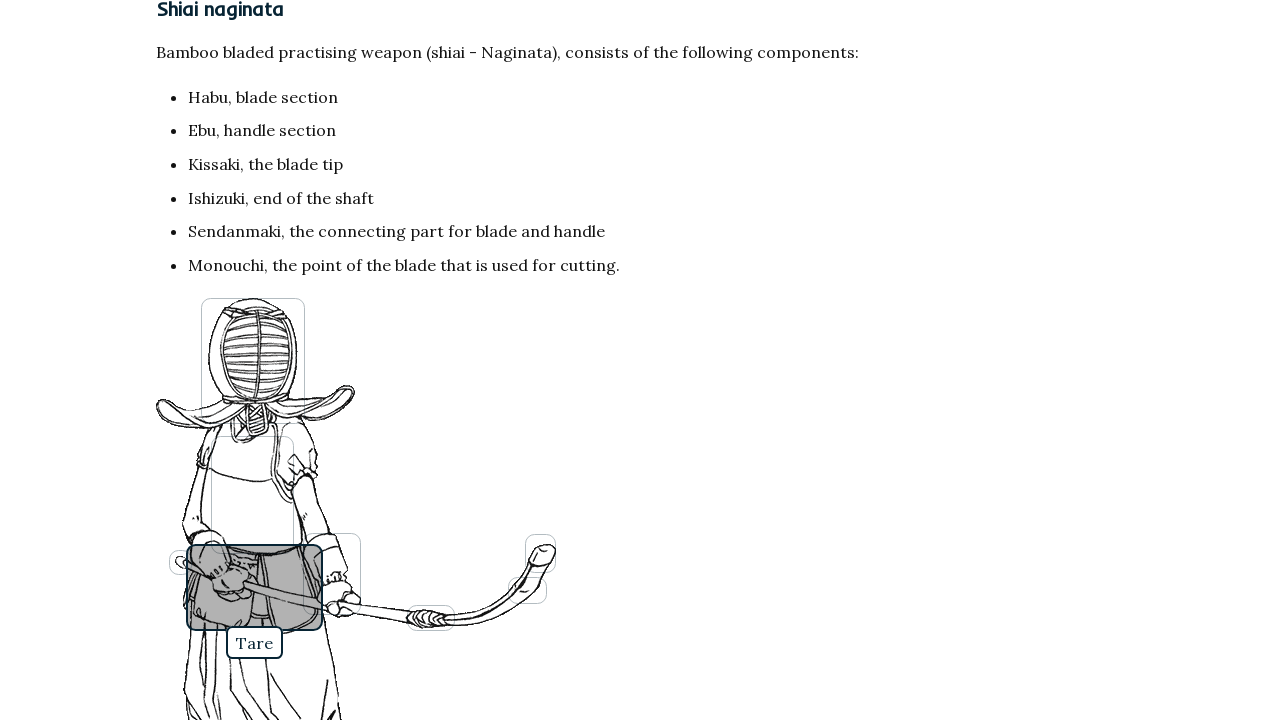

Hovered over annotation span 5 of 9 at (294, 360) on p:has(img[src="/img/naginata-bogu-chudan-artwork-lecklin.png"]) >> .note >> nth=
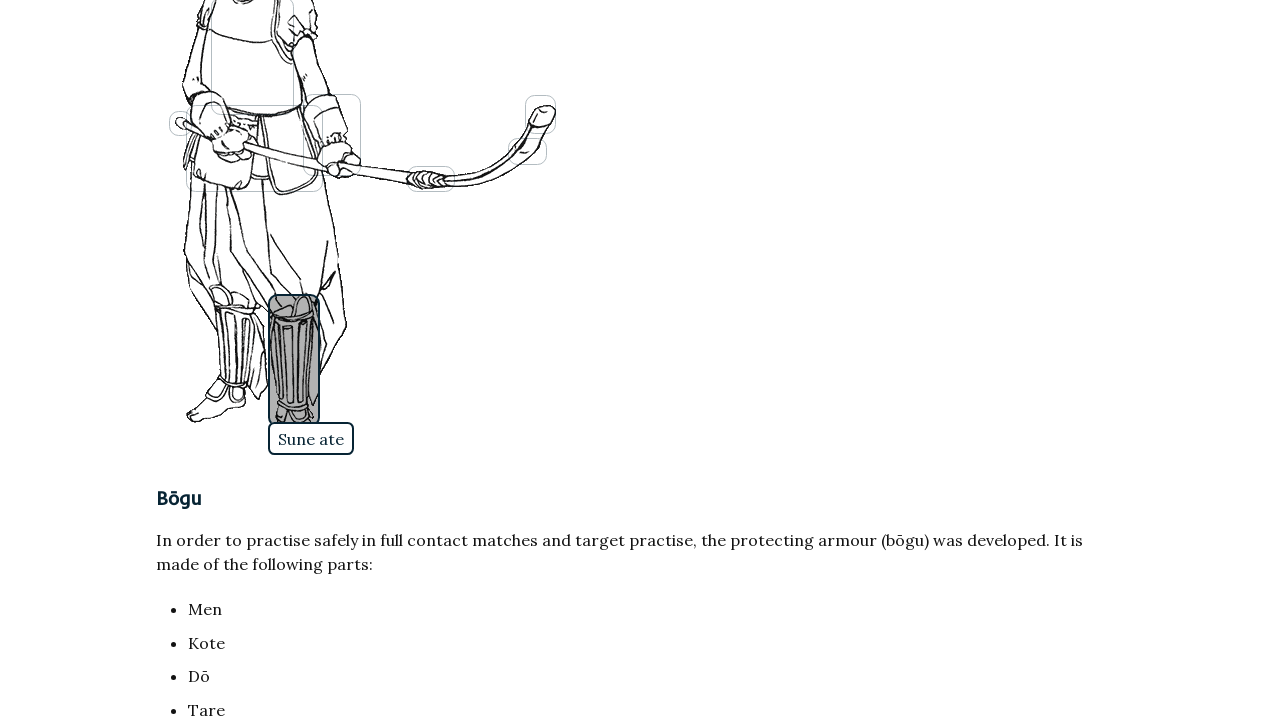

Waited 500ms for hover state to render on span 5
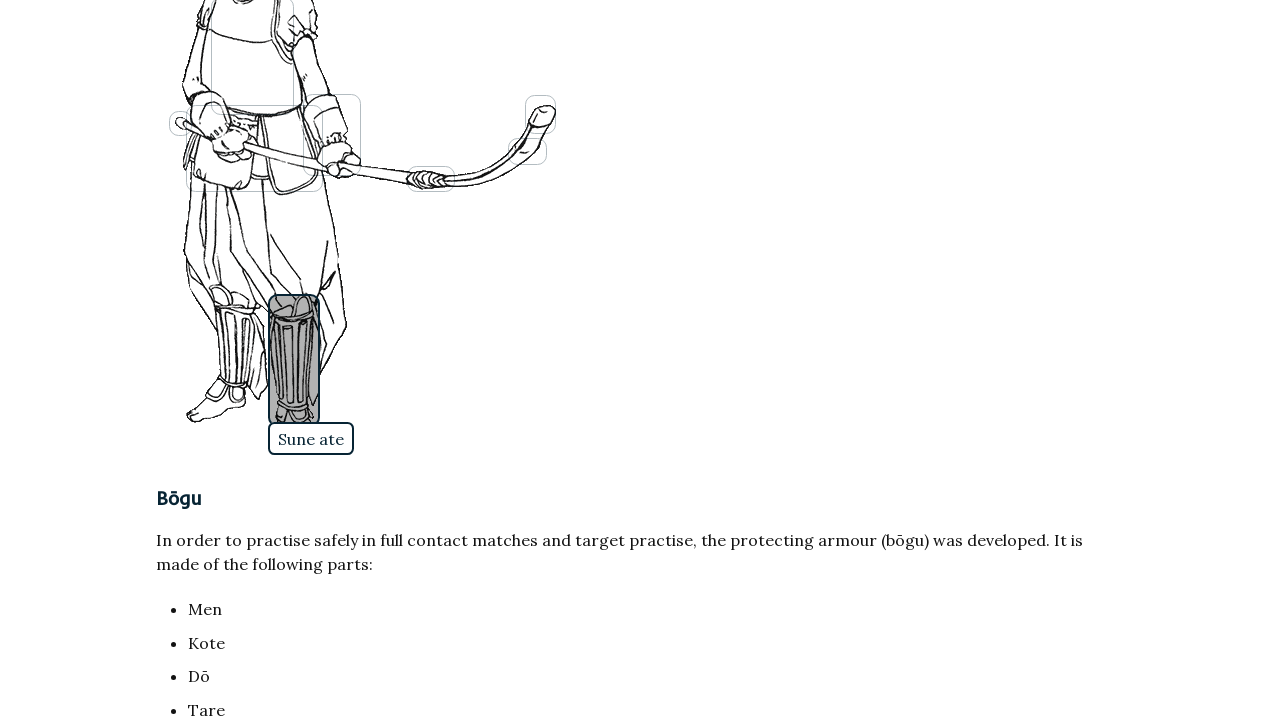

Hovered over annotation span 6 of 9 at (540, 114) on p:has(img[src="/img/naginata-bogu-chudan-artwork-lecklin.png"]) >> .note >> nth=
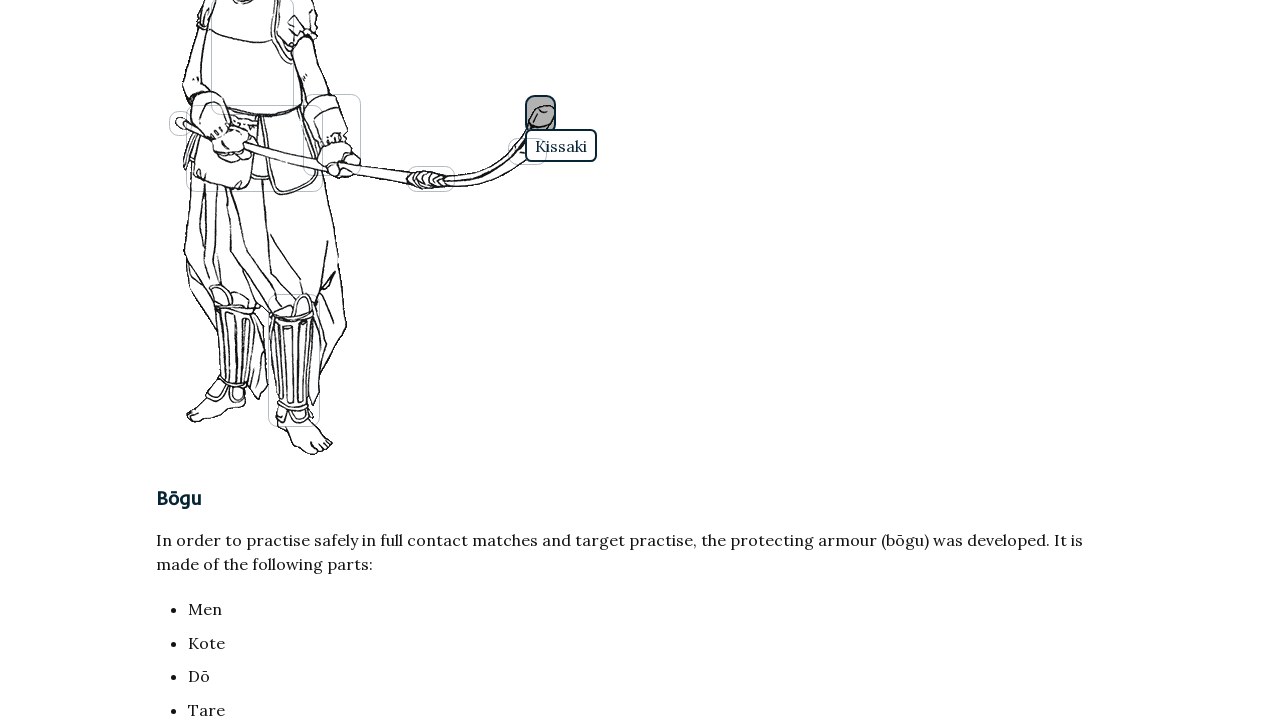

Waited 500ms for hover state to render on span 6
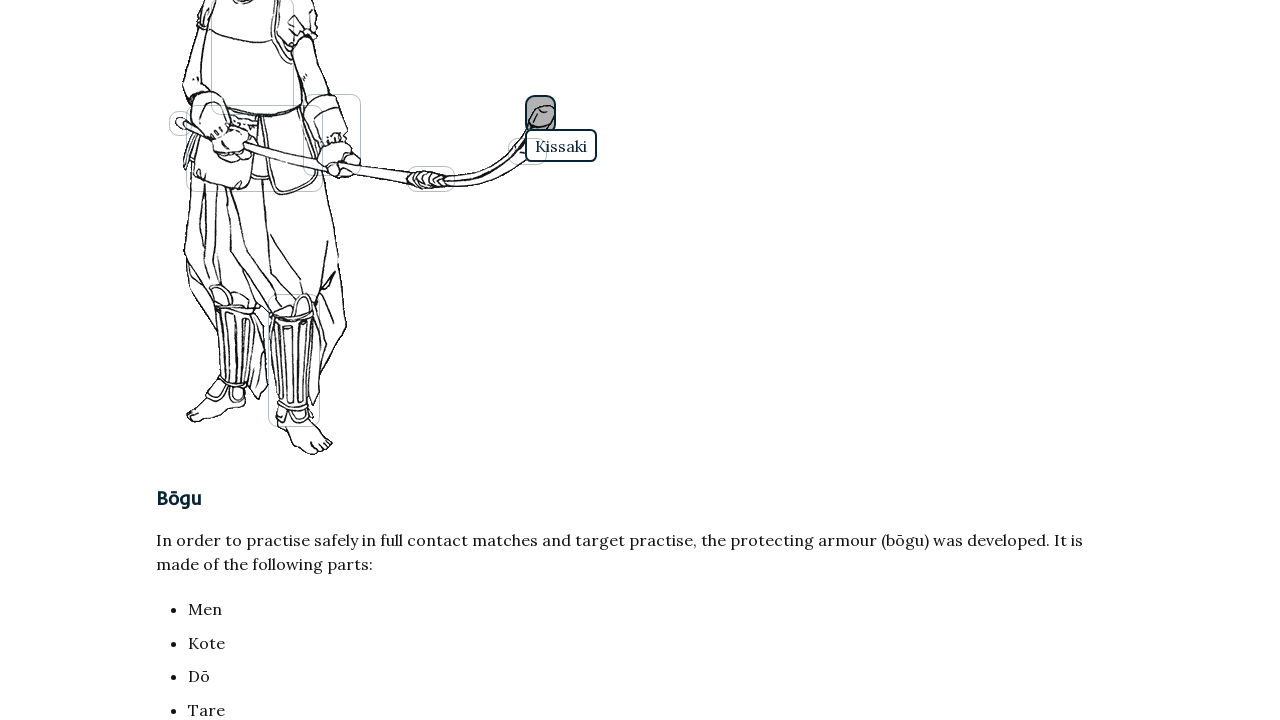

Hovered over annotation span 7 of 9 at (180, 123) on p:has(img[src="/img/naginata-bogu-chudan-artwork-lecklin.png"]) >> .note >> nth=
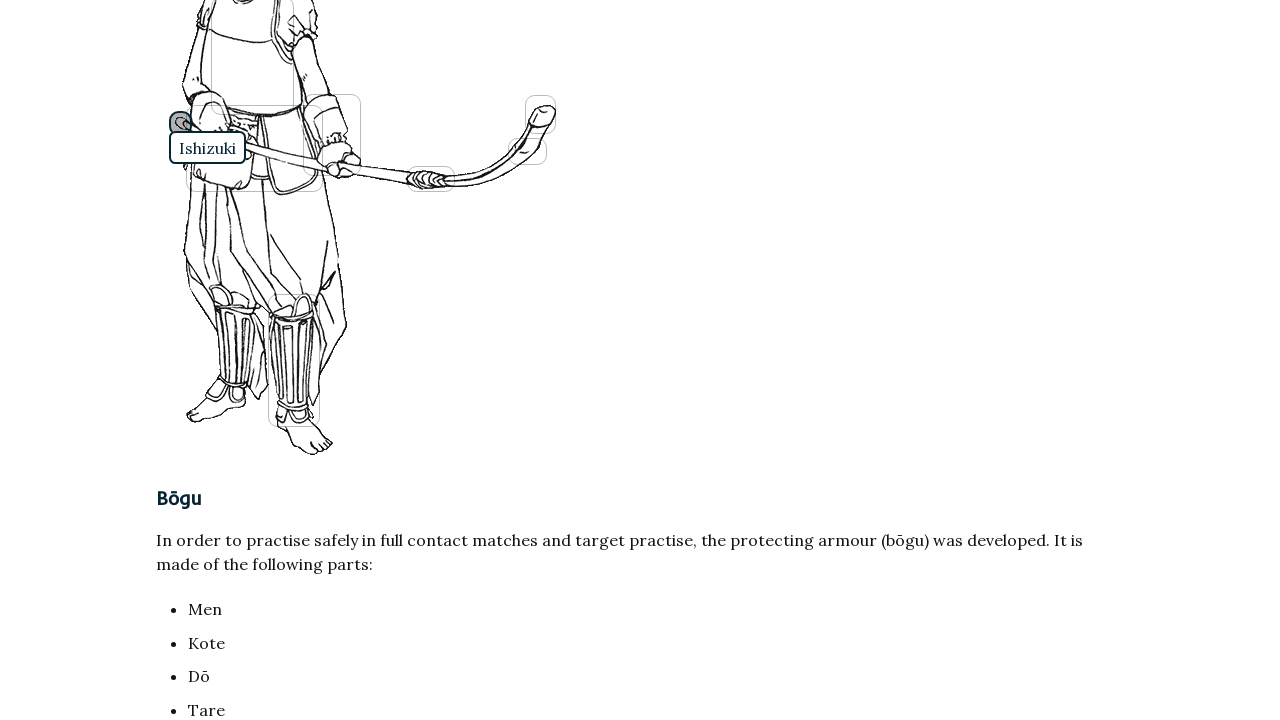

Waited 500ms for hover state to render on span 7
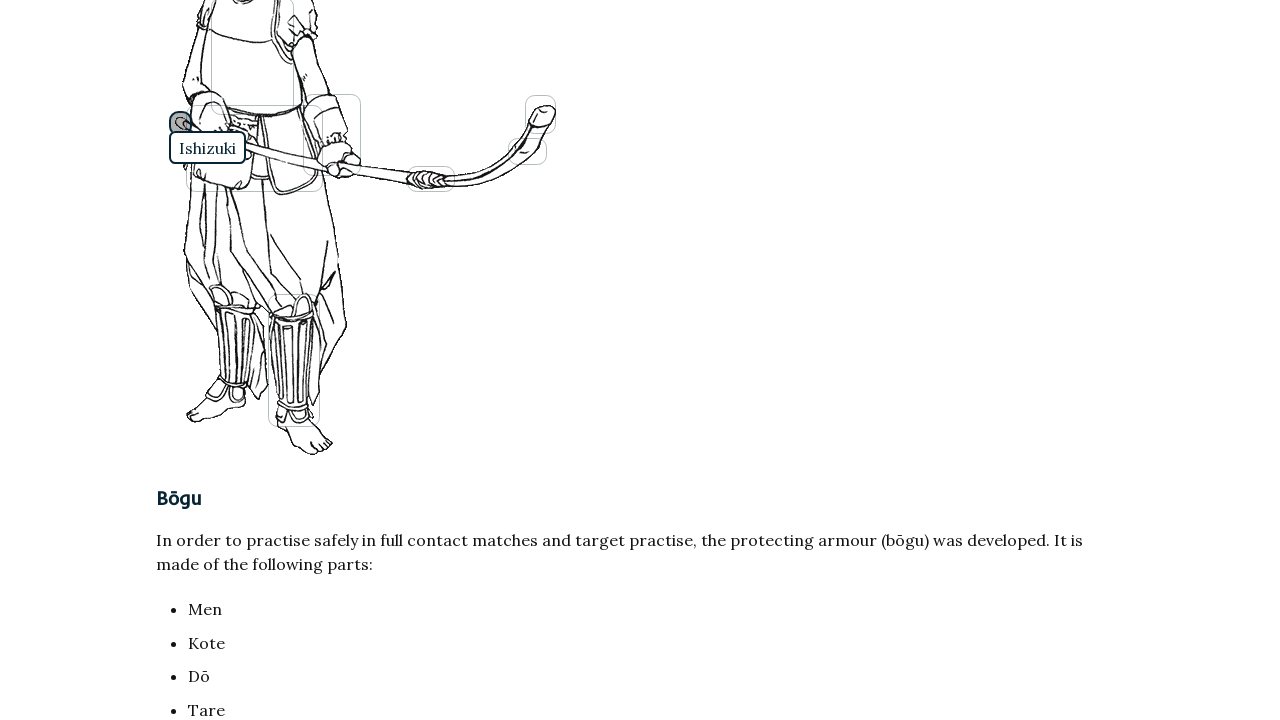

Hovered over annotation span 8 of 9 at (431, 179) on p:has(img[src="/img/naginata-bogu-chudan-artwork-lecklin.png"]) >> .note >> nth=
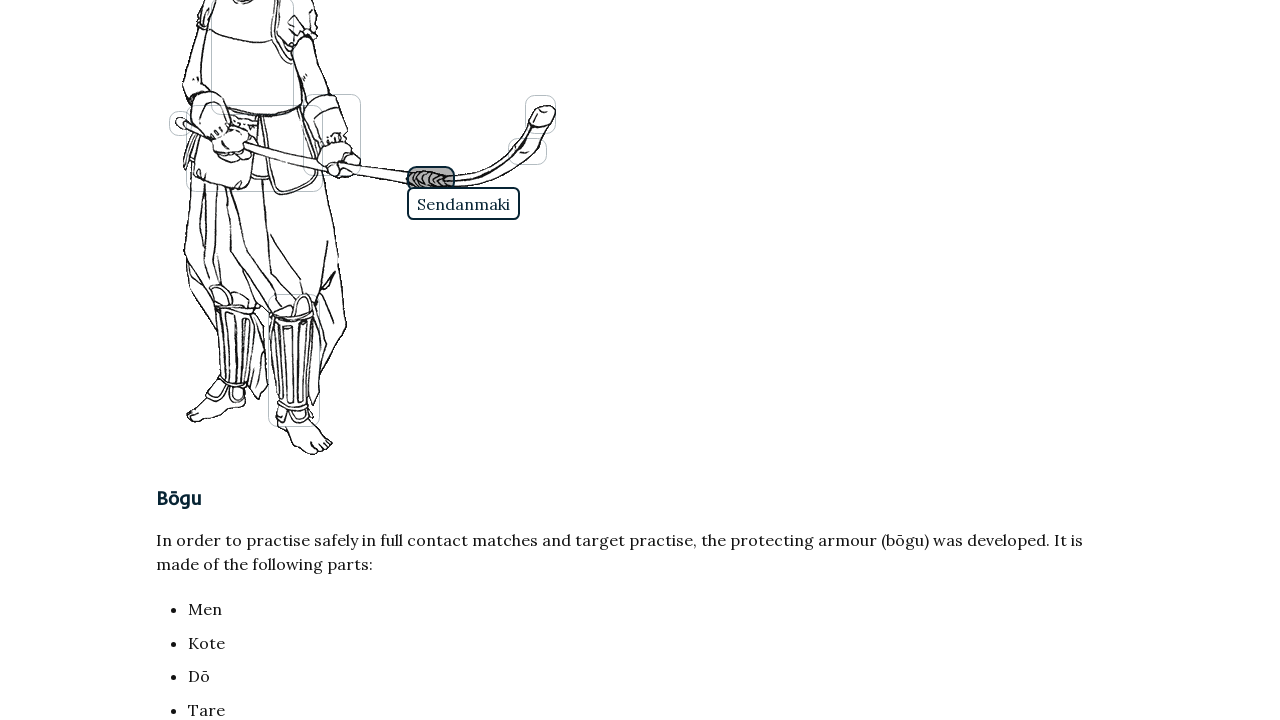

Waited 500ms for hover state to render on span 8
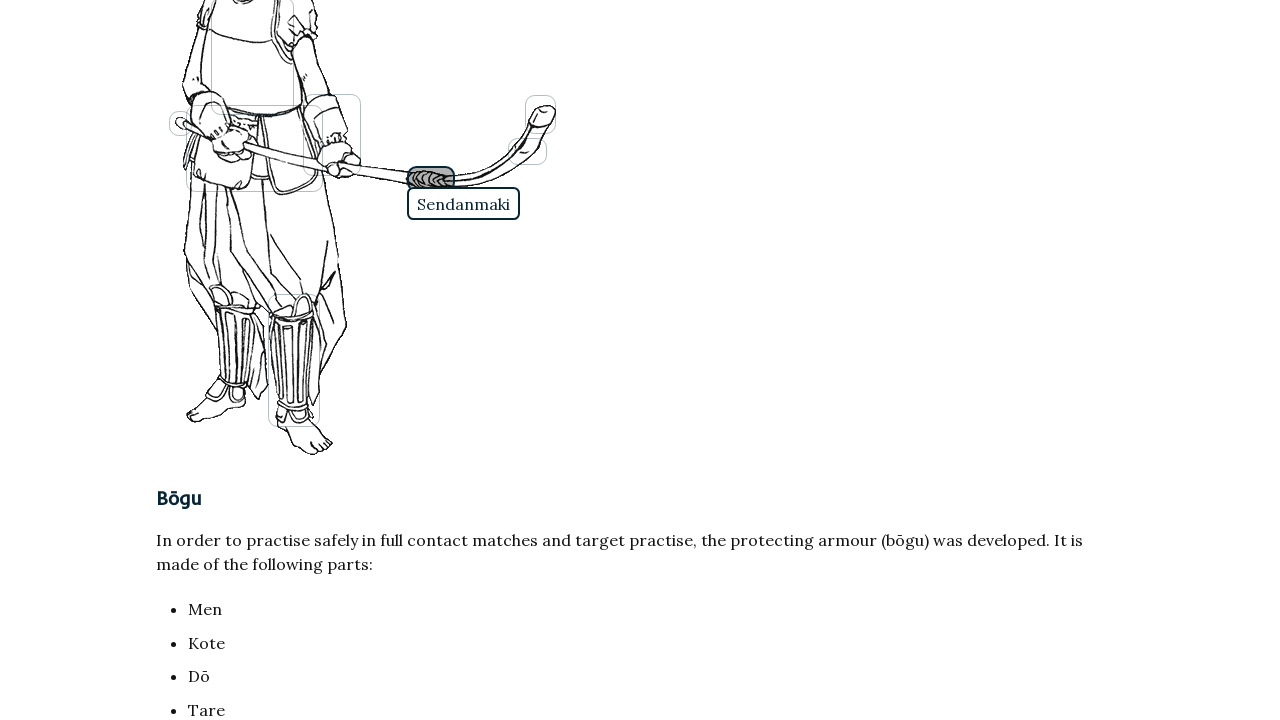

Hovered over annotation span 9 of 9 at (528, 151) on p:has(img[src="/img/naginata-bogu-chudan-artwork-lecklin.png"]) >> .note >> nth=
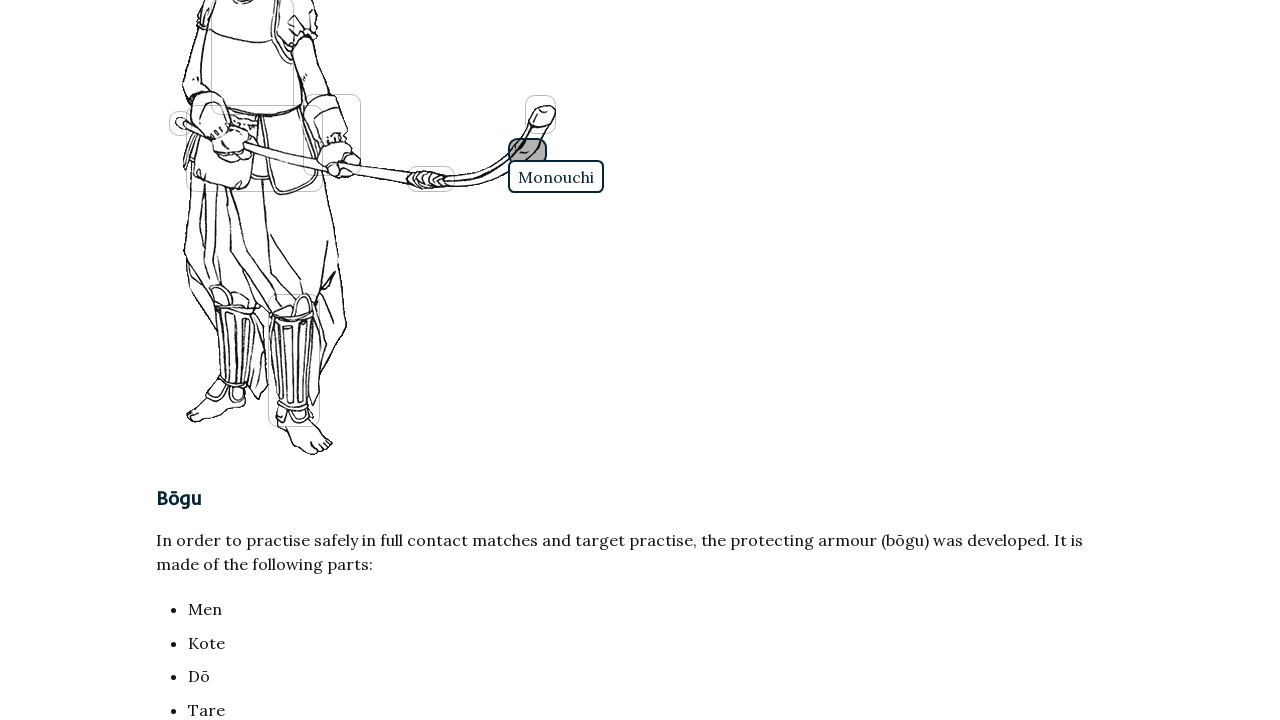

Waited 500ms for hover state to render on span 9
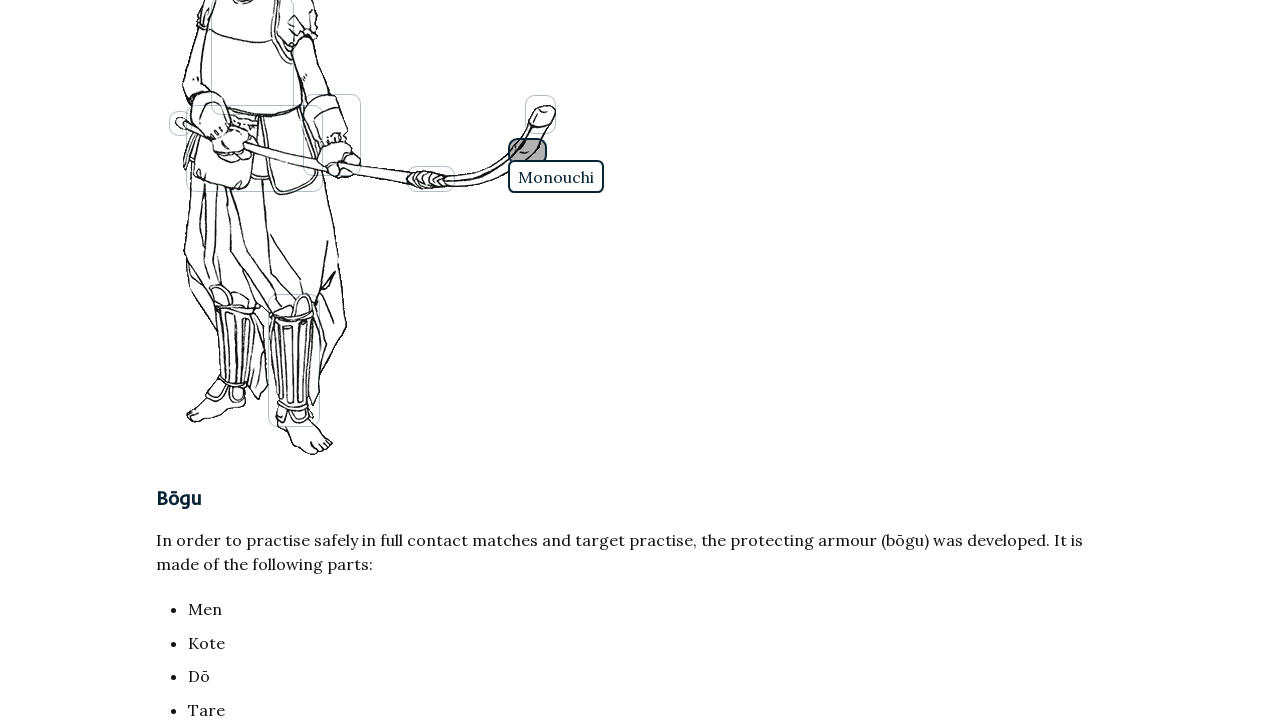

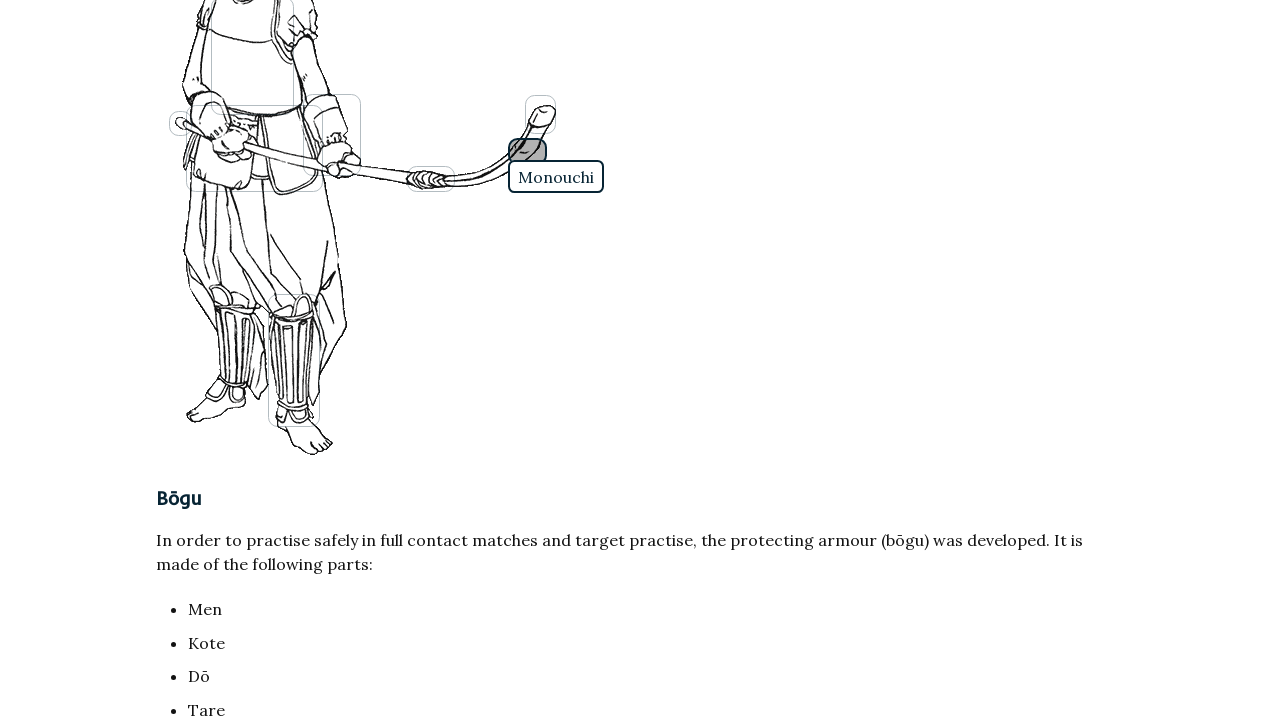